Tests Bootstrap dropdown functionality by clicking the dropdown button and selecting the "CSS" option from the dropdown menu

Starting URL: https://seleniumpractise.blogspot.com/2016/08/bootstrap-dropdown-example-for-selenium.html#

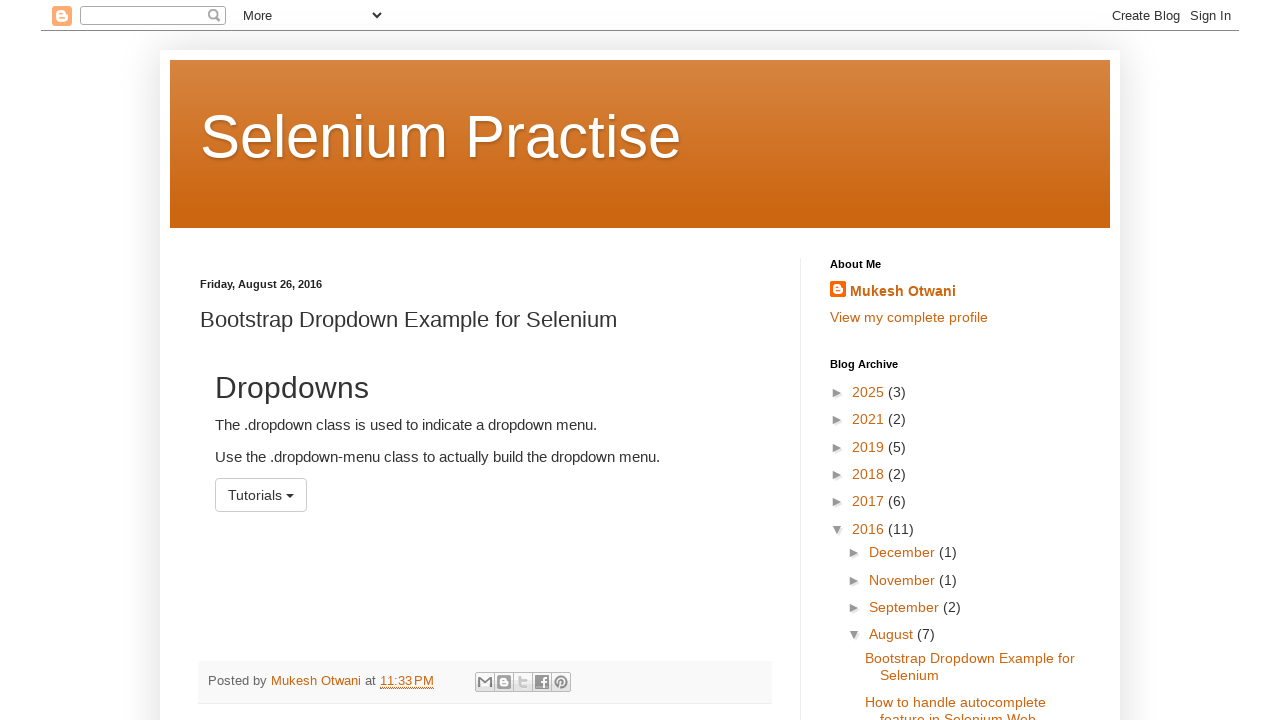

Clicked dropdown button to open menu at (261, 495) on button#menu1
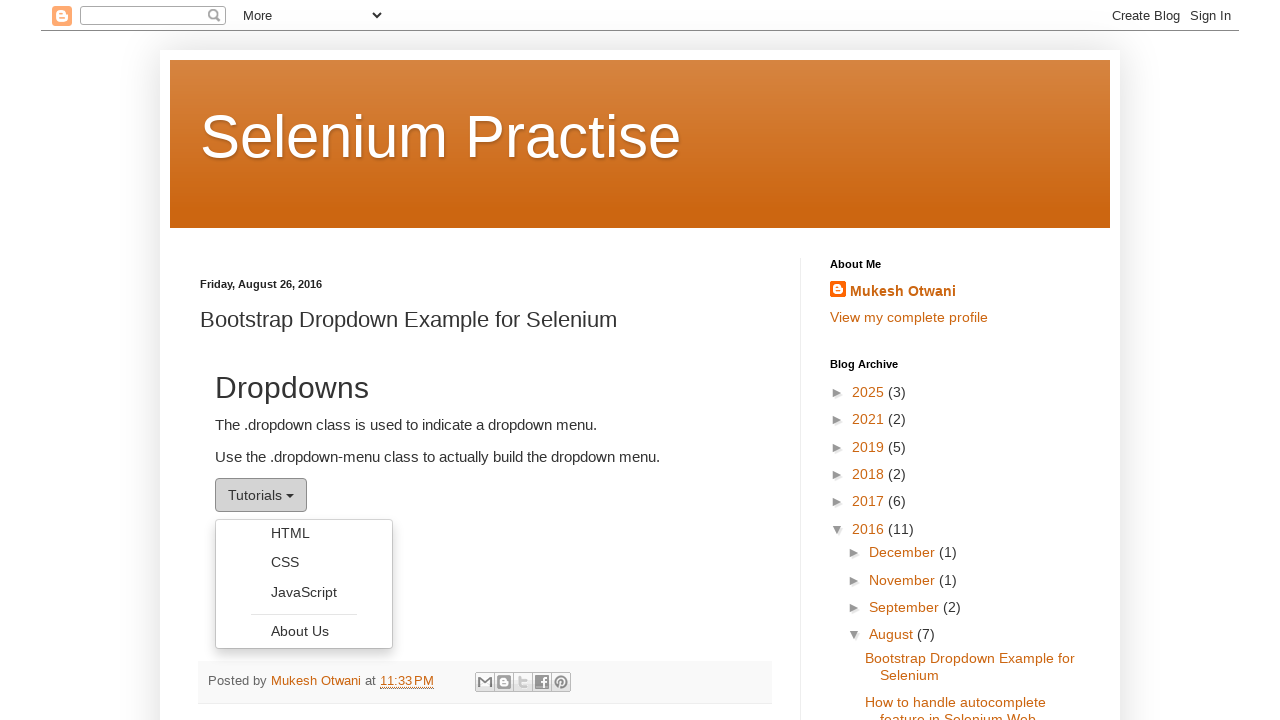

Dropdown menu appeared
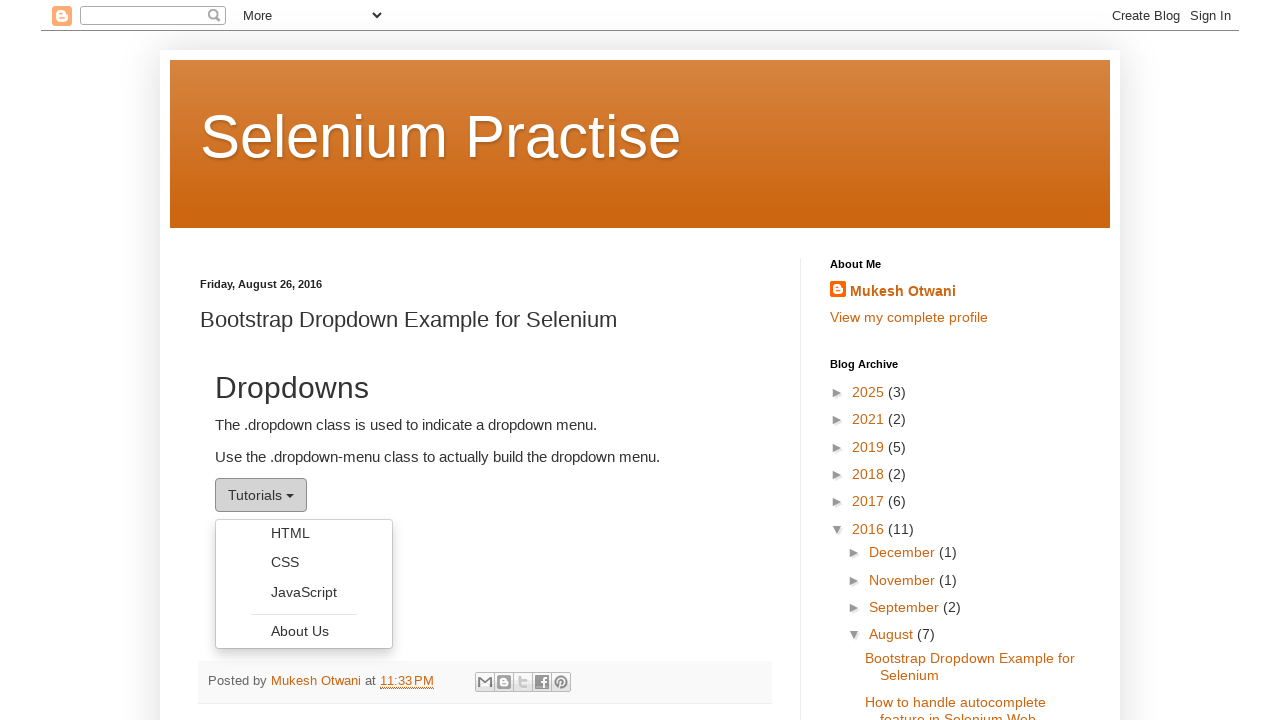

Selected 'CSS' option from dropdown menu at (304, 562) on ul.dropdown-menu li a:text('CSS')
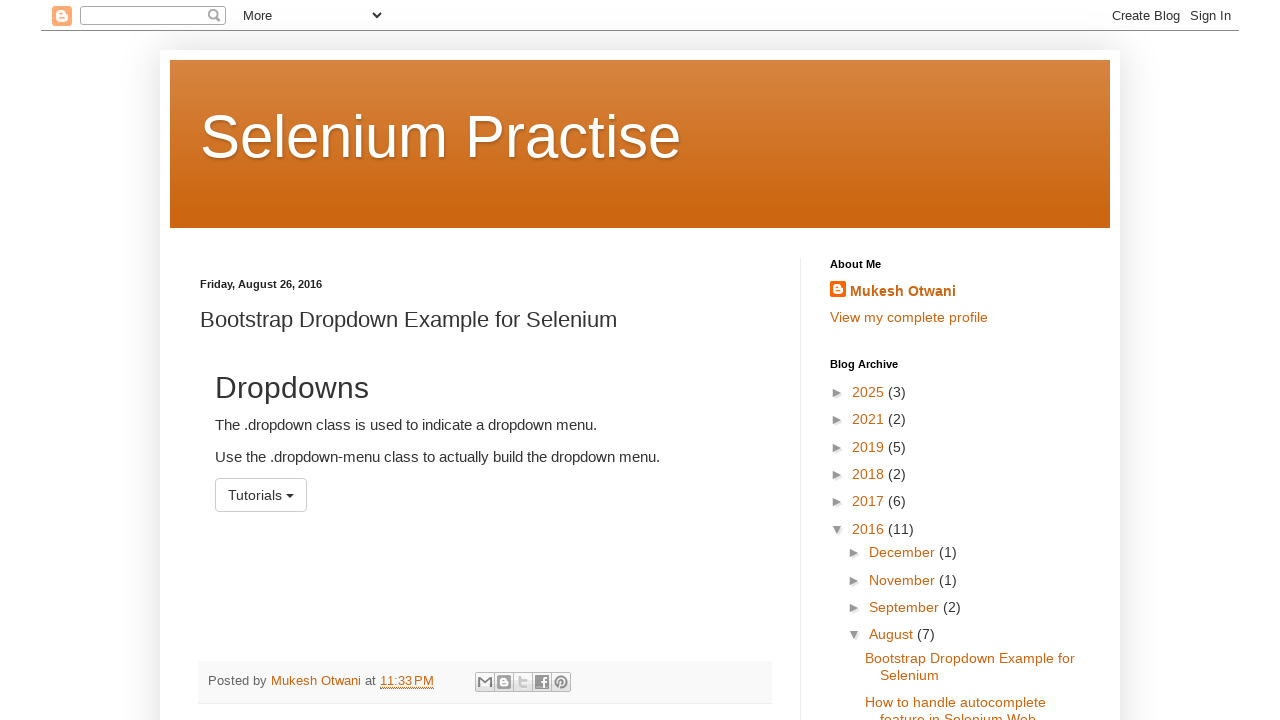

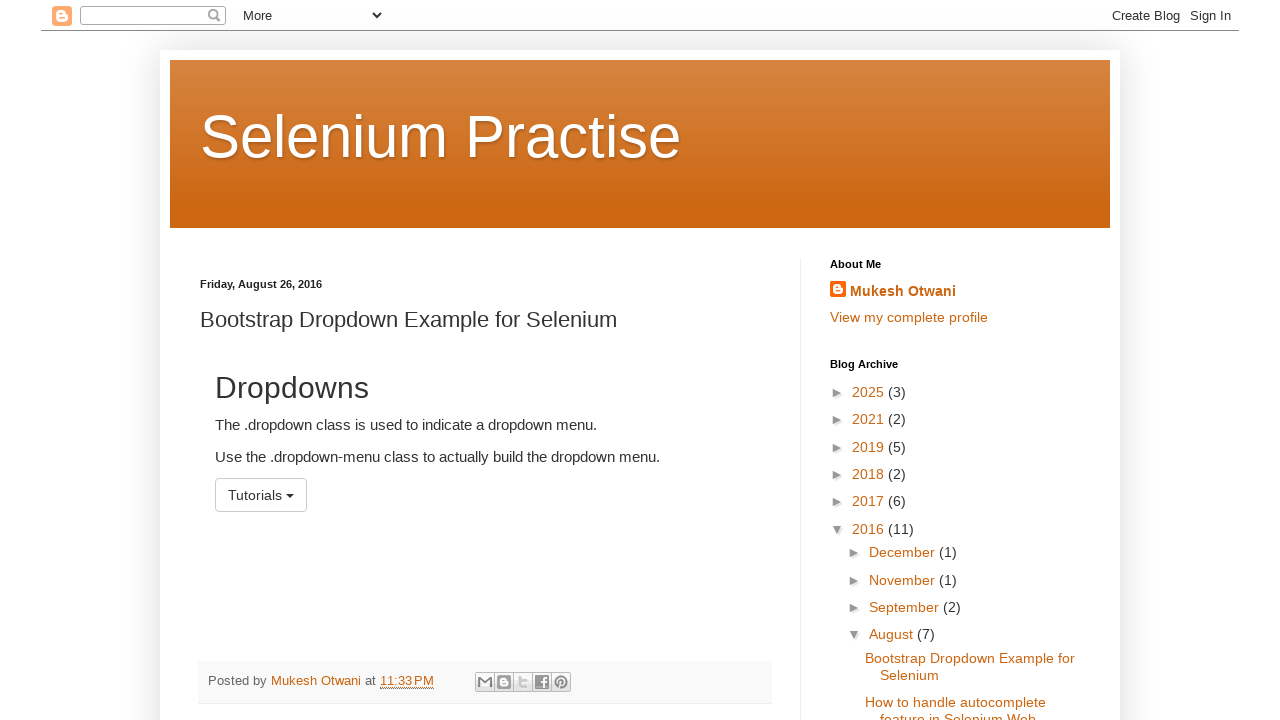